Navigates to Flipkart website and sets the browser window to a specific size (1200x800 pixels)

Starting URL: https://www.flipkart.com/

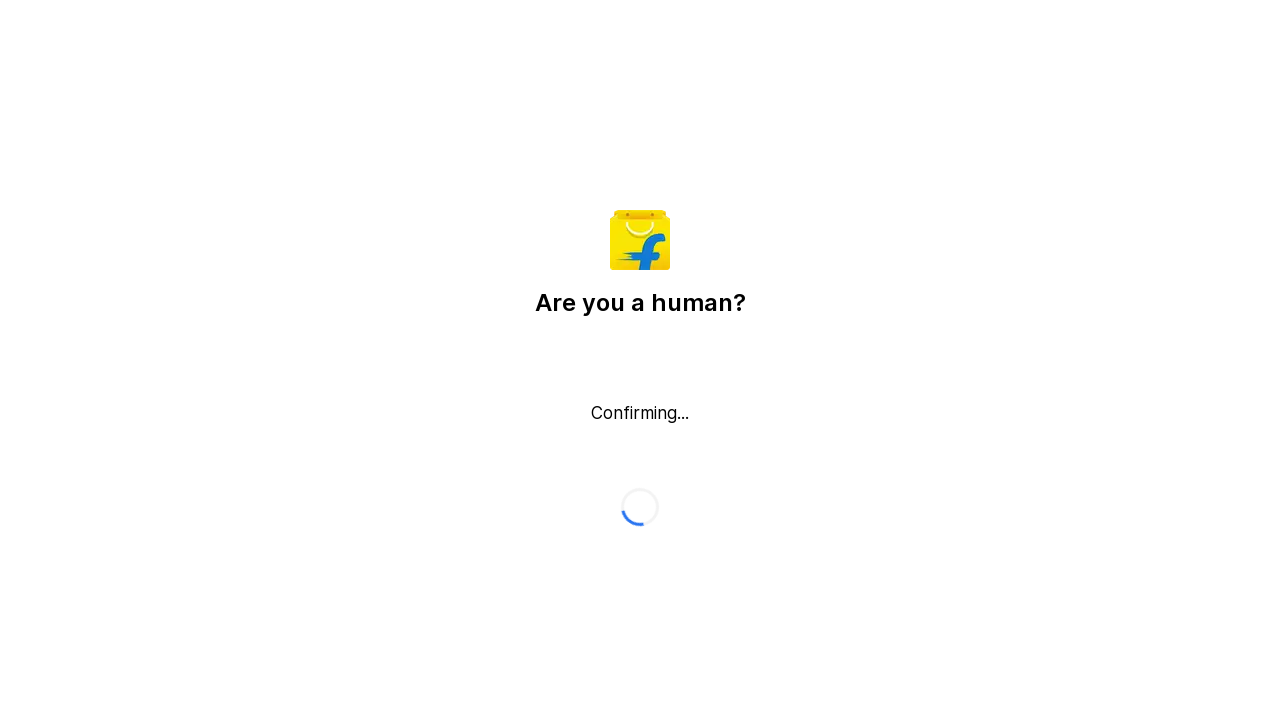

Set browser window size to 1200x800 pixels
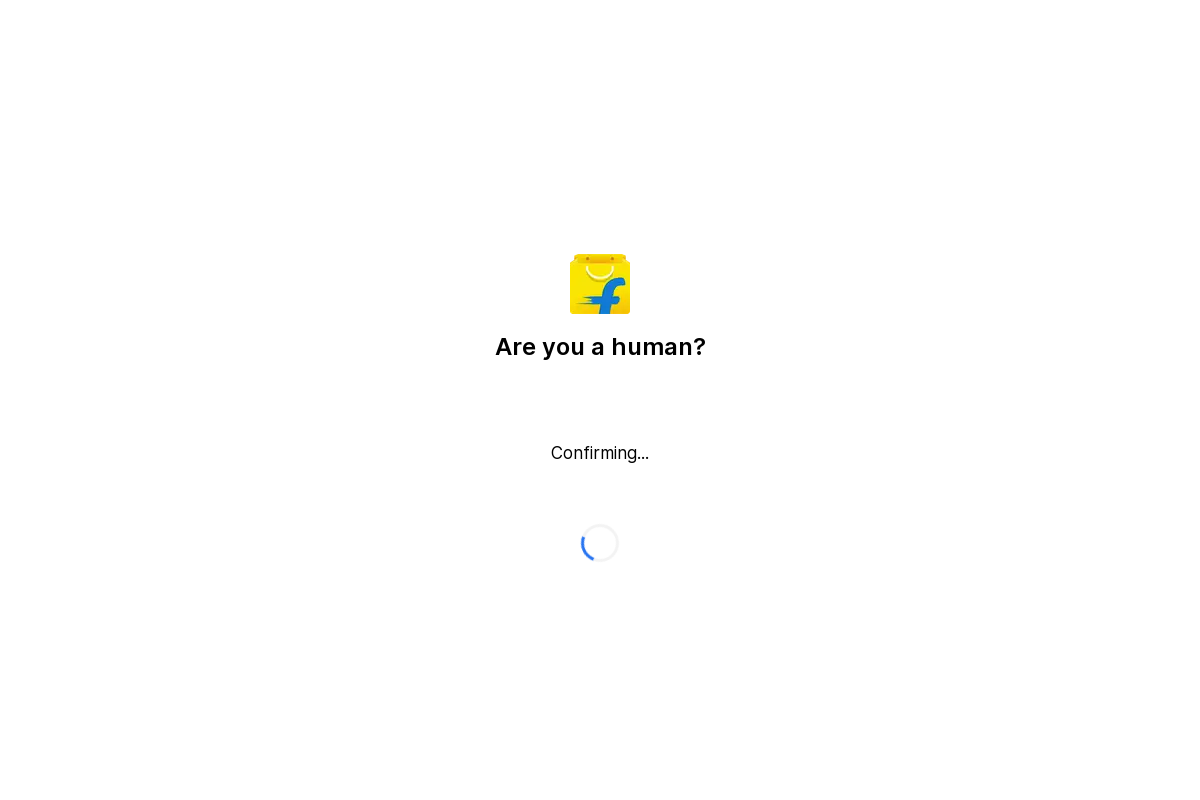

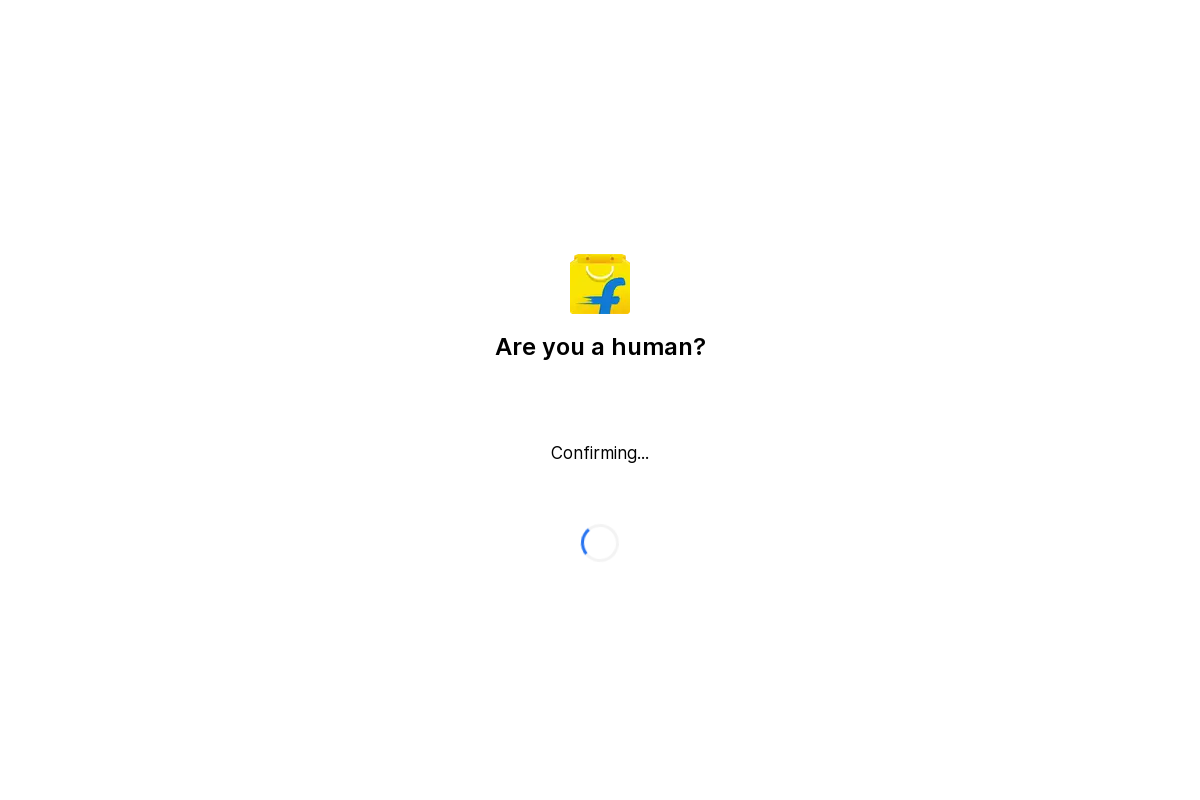